Clicks the Song Lyrics link and verifies navigation to the lyrics page

Starting URL: https://www.99-bottles-of-beer.net/

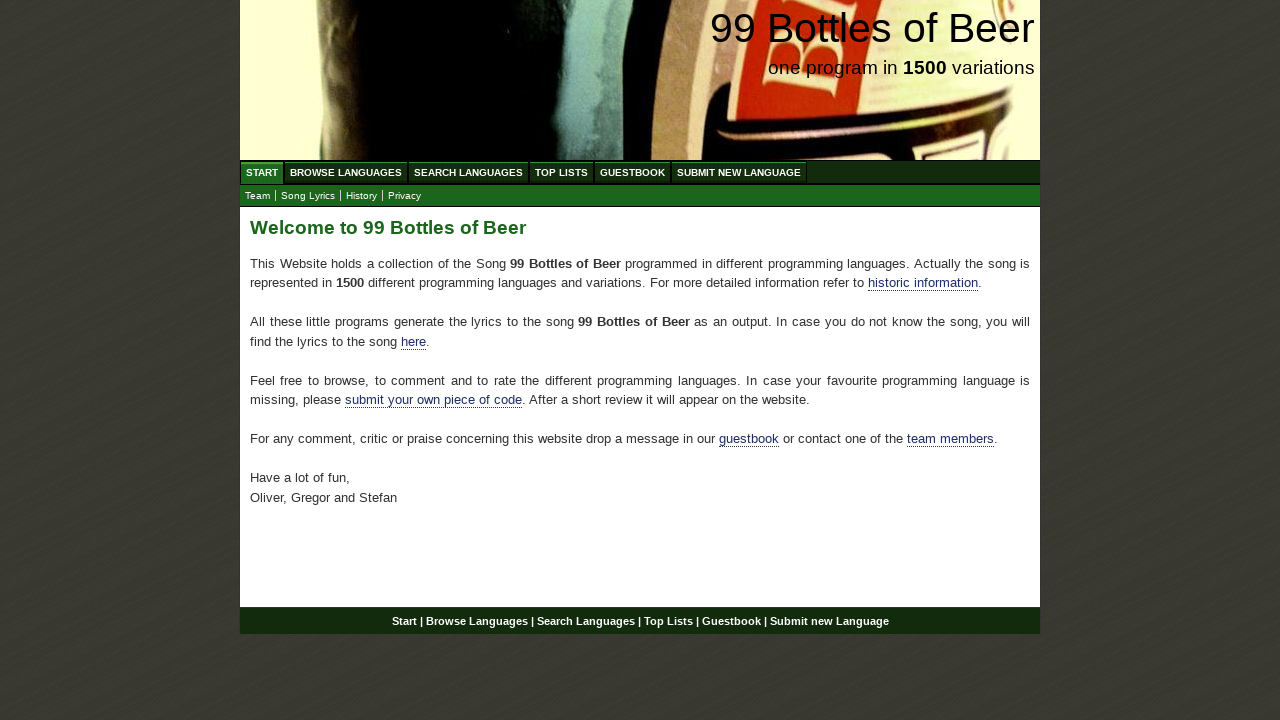

Clicked the Song Lyrics link at (308, 196) on a[href='lyrics.html']
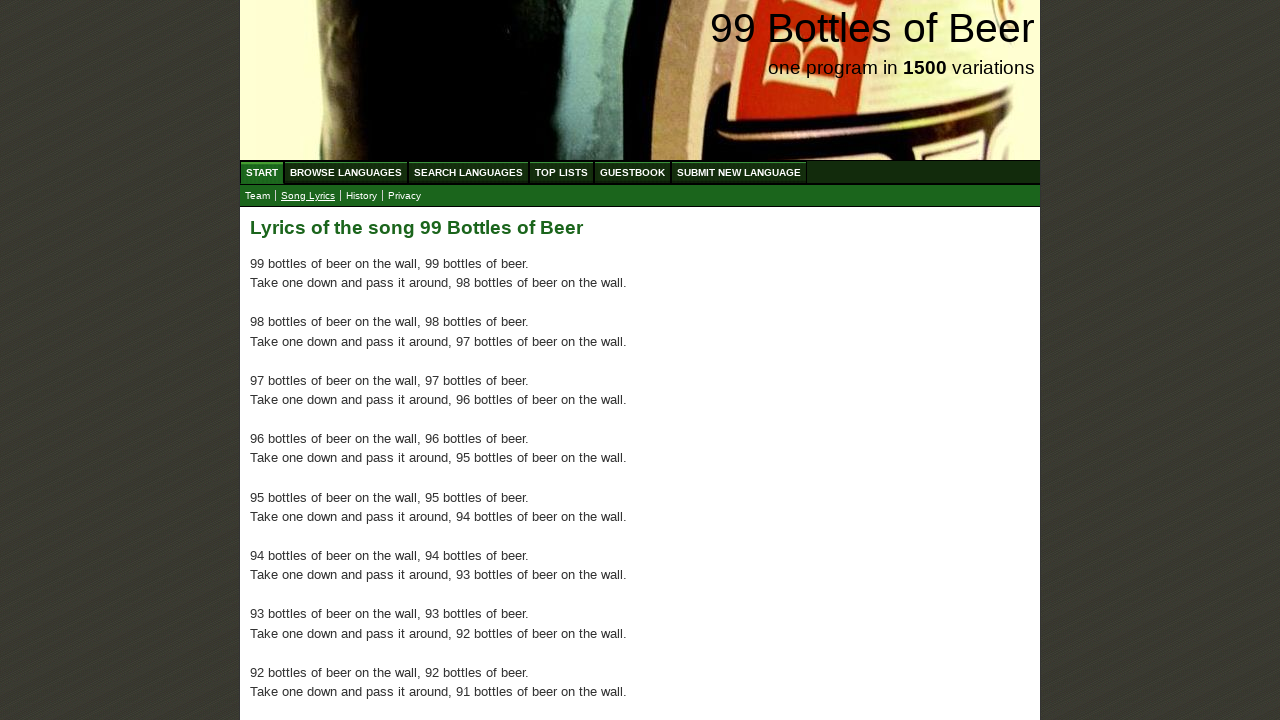

Navigated to the lyrics page
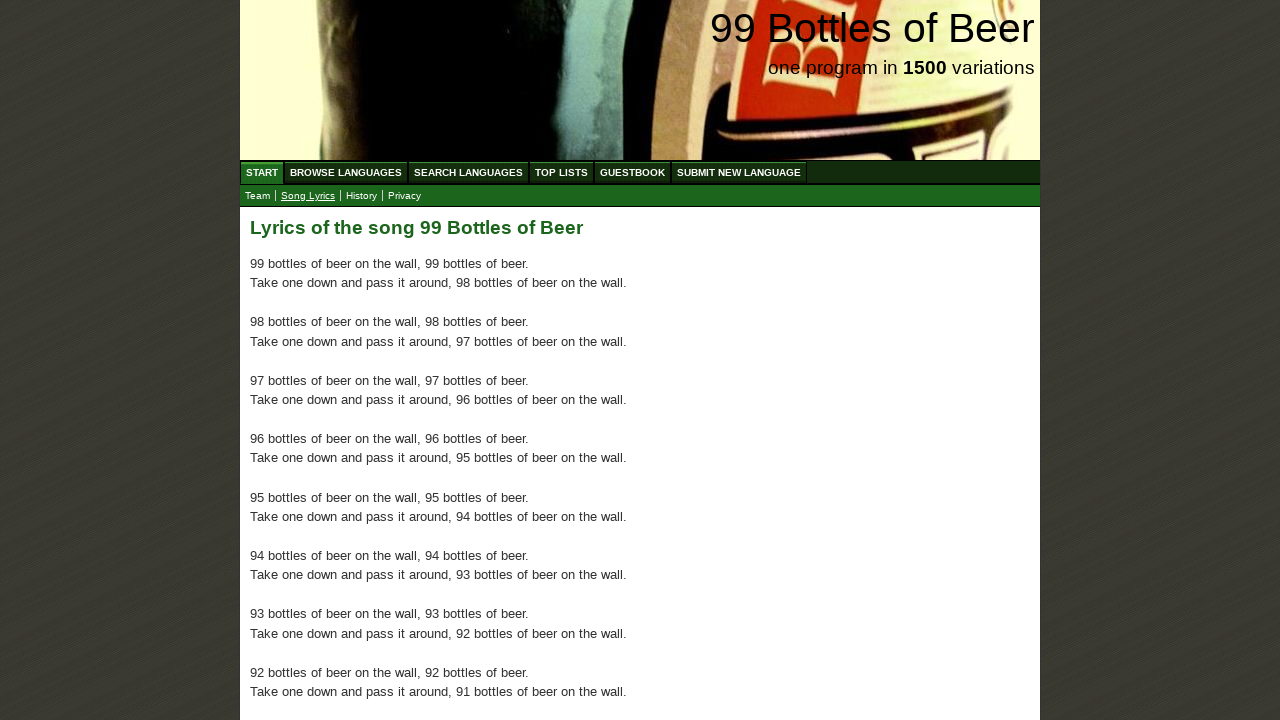

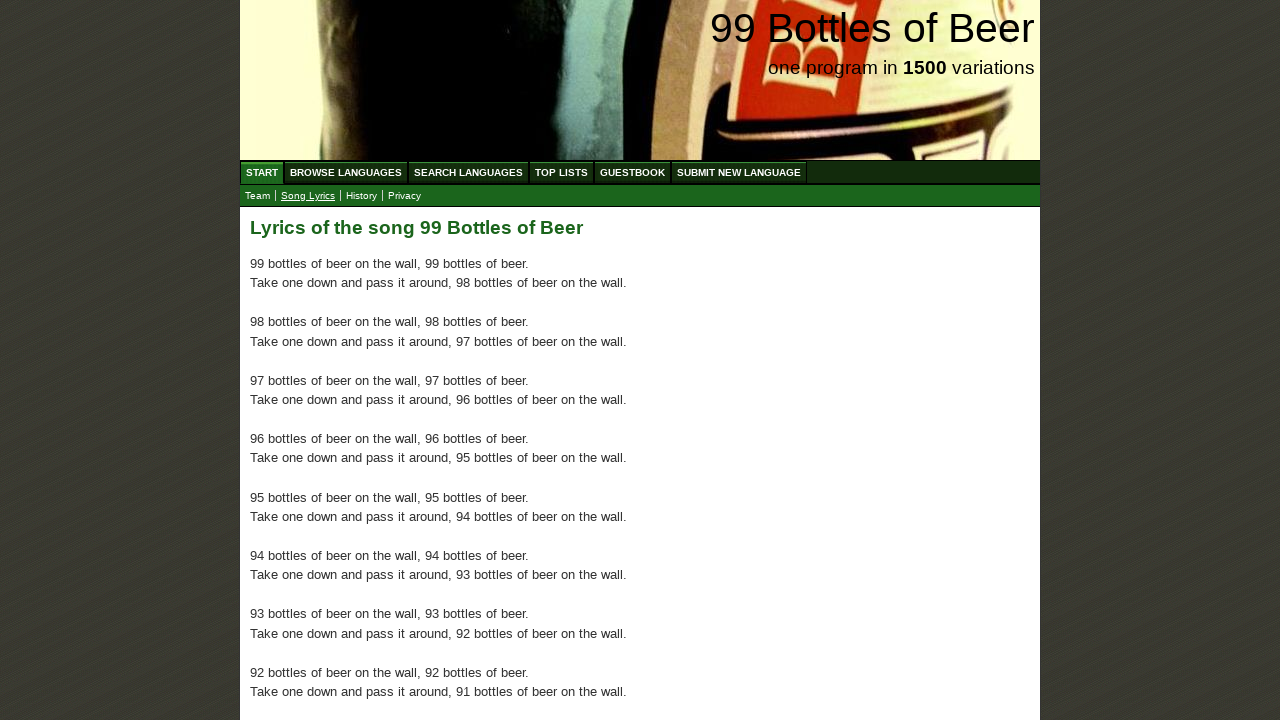